Tests flight booking flow on BlazeDemo by selecting departure/destination cities, choosing a flight, and filling in passenger details to complete the purchase

Starting URL: https://blazedemo.com/

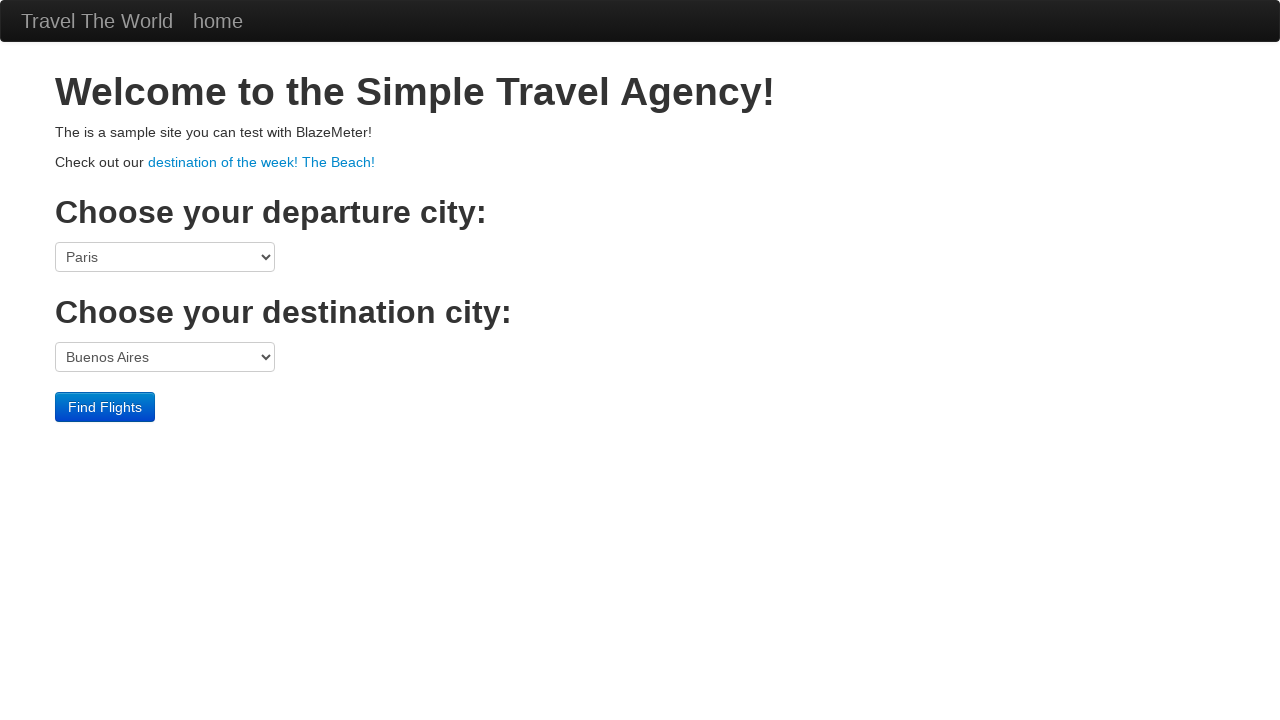

Selected Boston as departure city on select[name='fromPort']
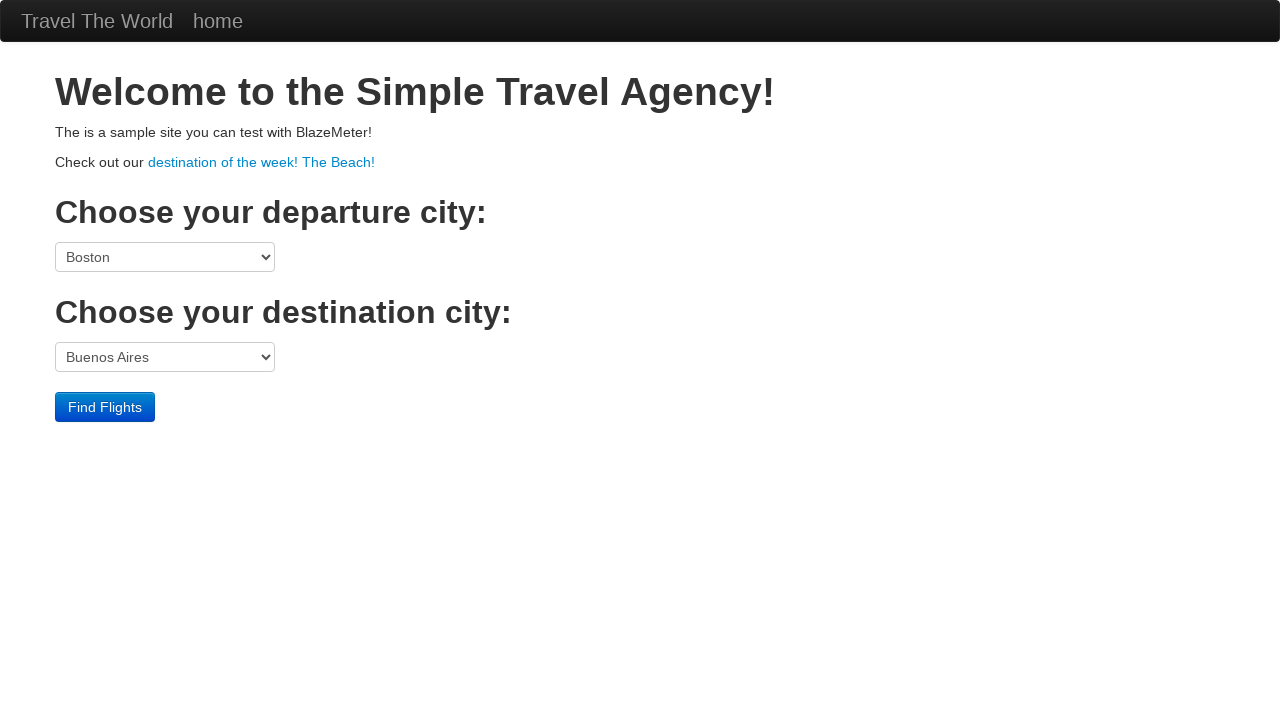

Selected London as destination city on select[name='toPort']
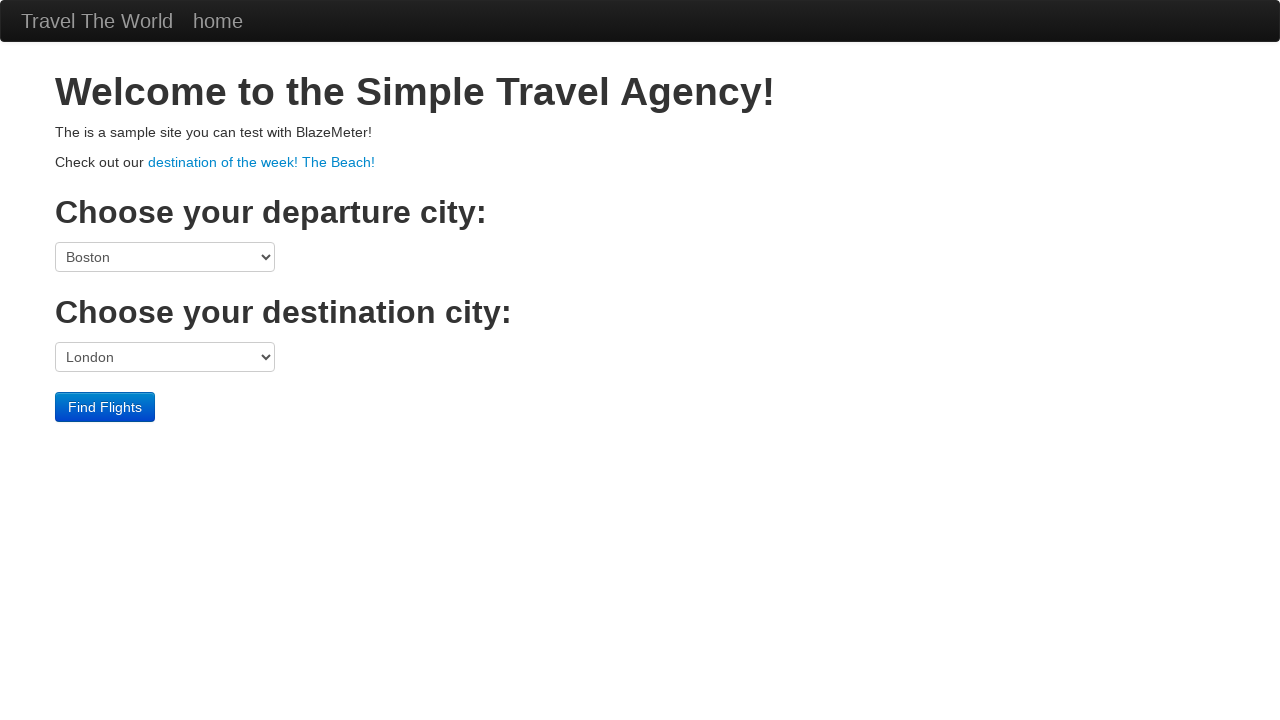

Clicked Find Flights button at (105, 407) on input[value='Find Flights']
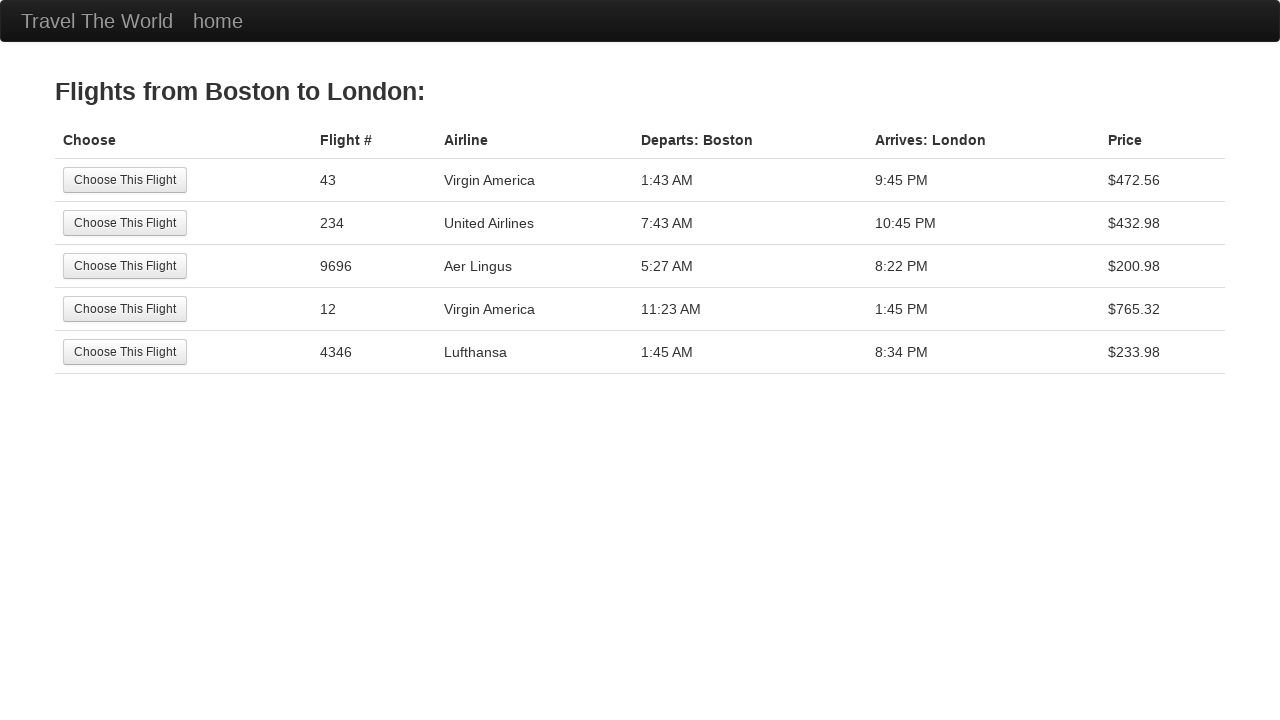

Selected the second flight option at (125, 223) on (//input[@value='Choose This Flight'])[2]
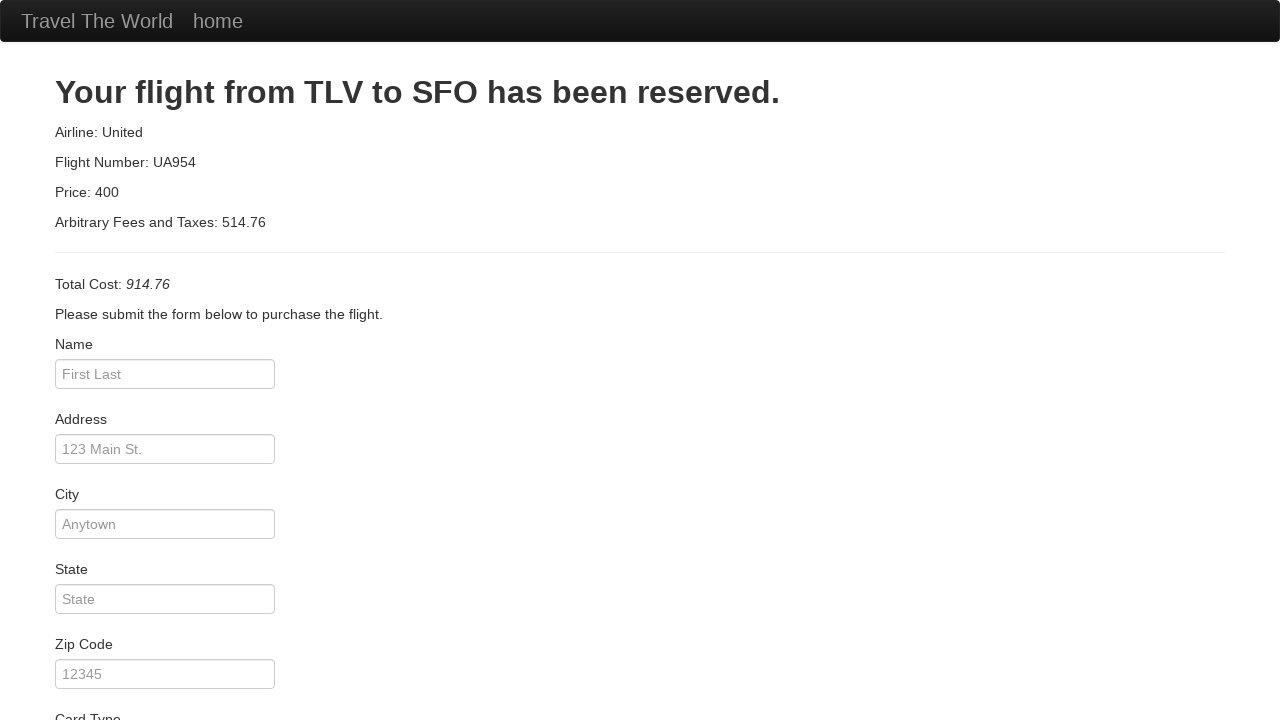

Entered passenger name 'bijin' on input[placeholder='First Last']
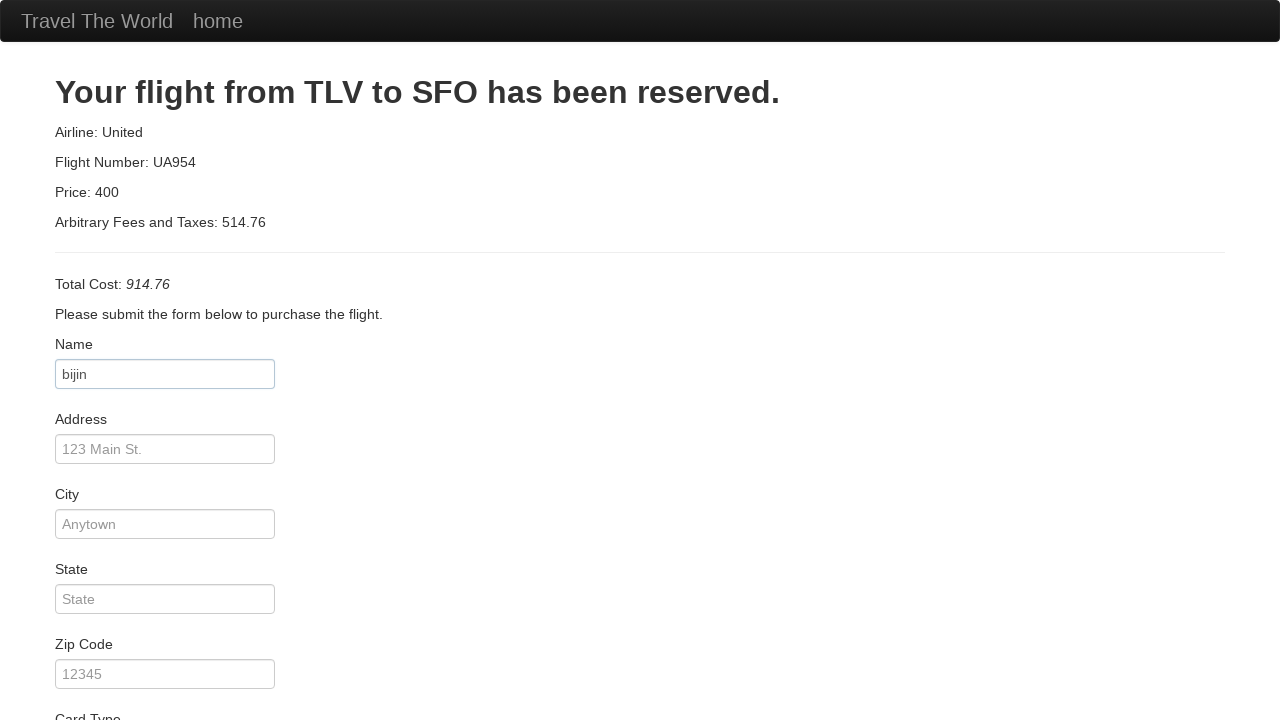

Entered address 'kumbham' on input[name='address']
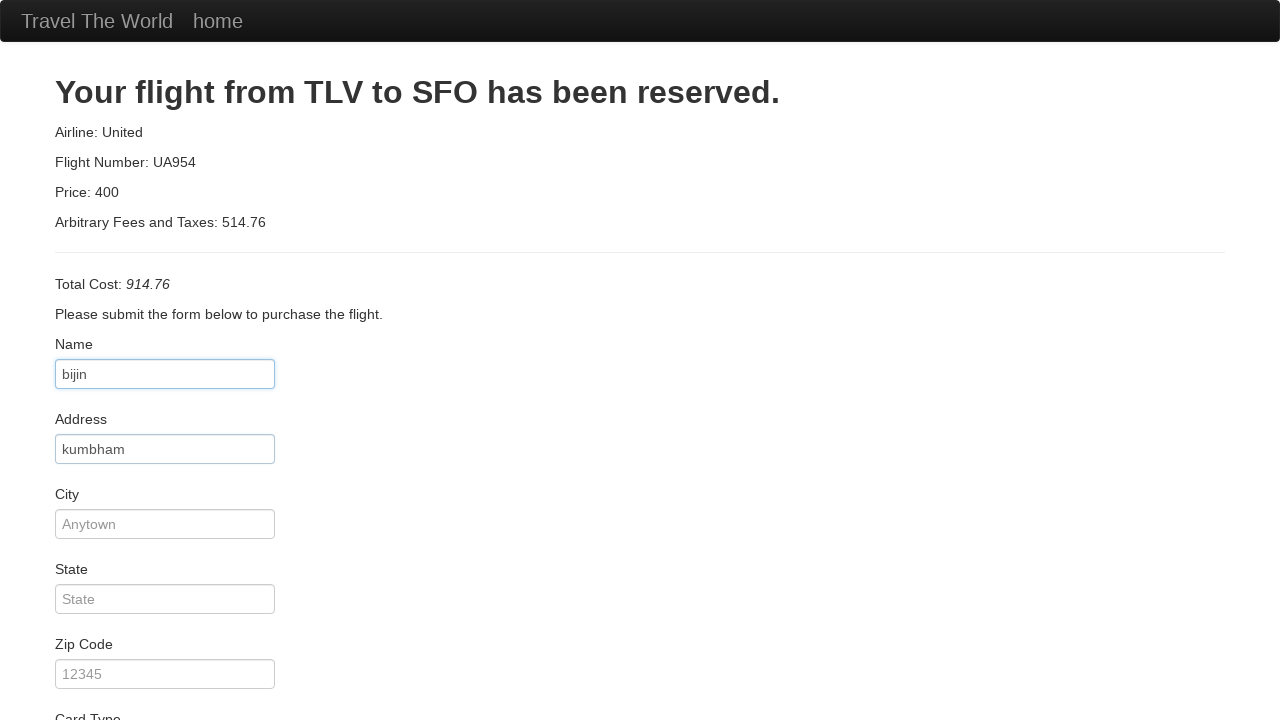

Entered city 'mannady' on (//input[@type='text'])[3]
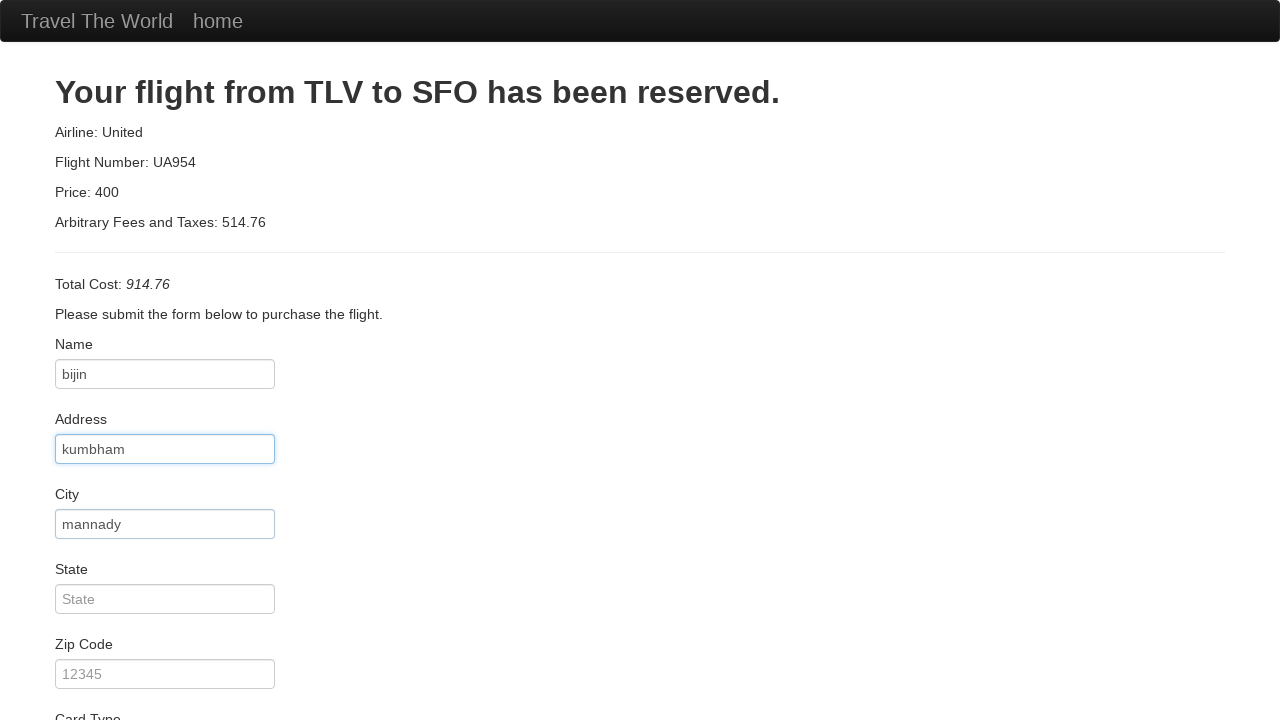

Entered state 'kerala' on (//input[@type='text'])[4]
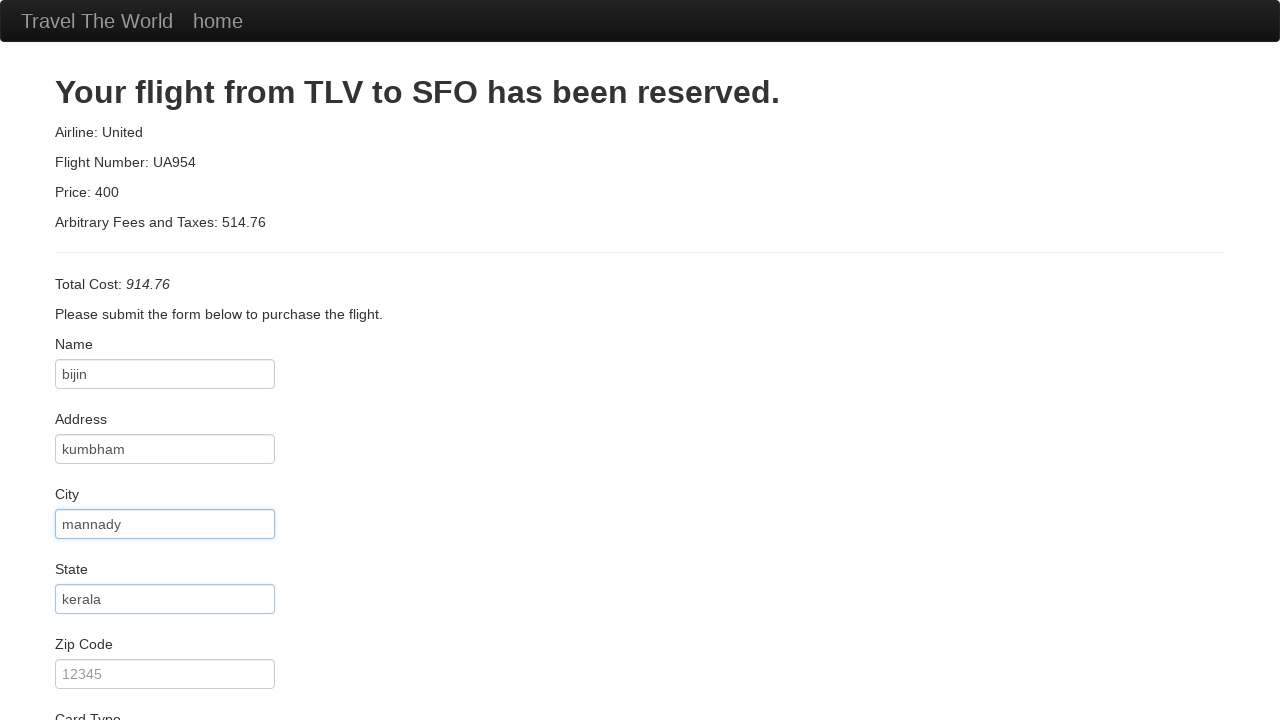

Entered zip code '68235' on (//input[@type='text'])[5]
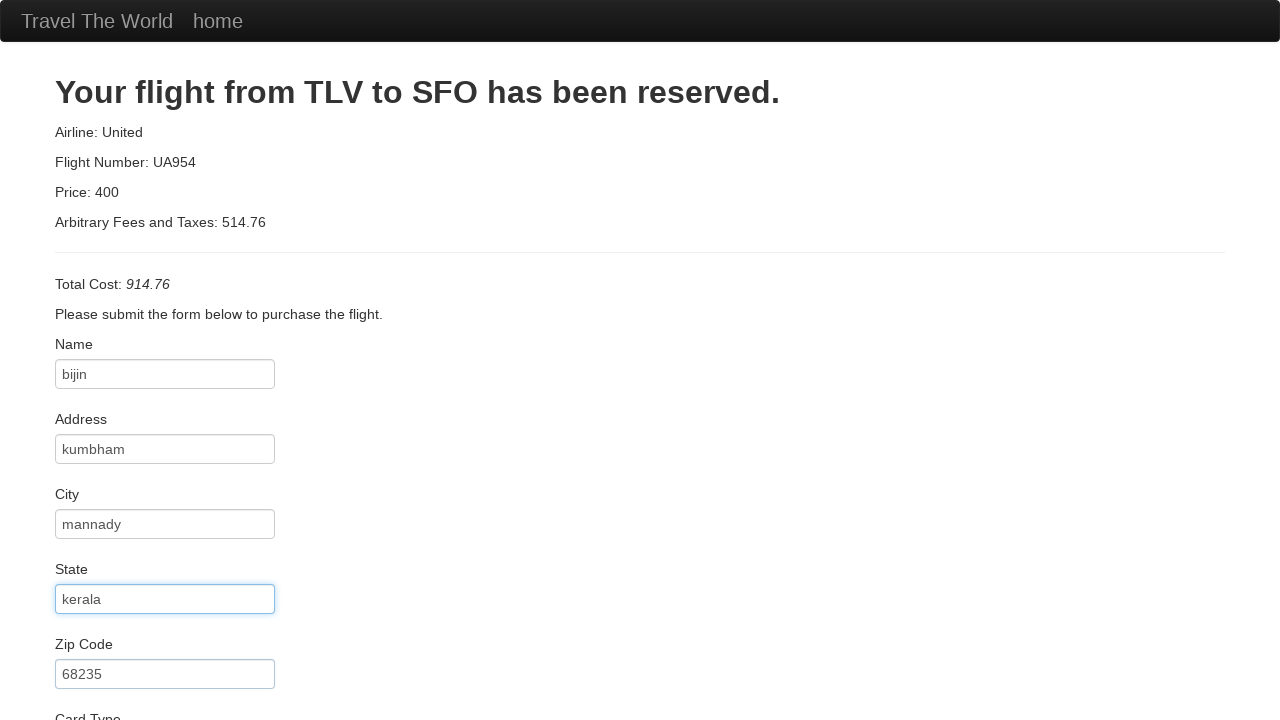

Selected card type 'Diner's Club' on select.form-inline
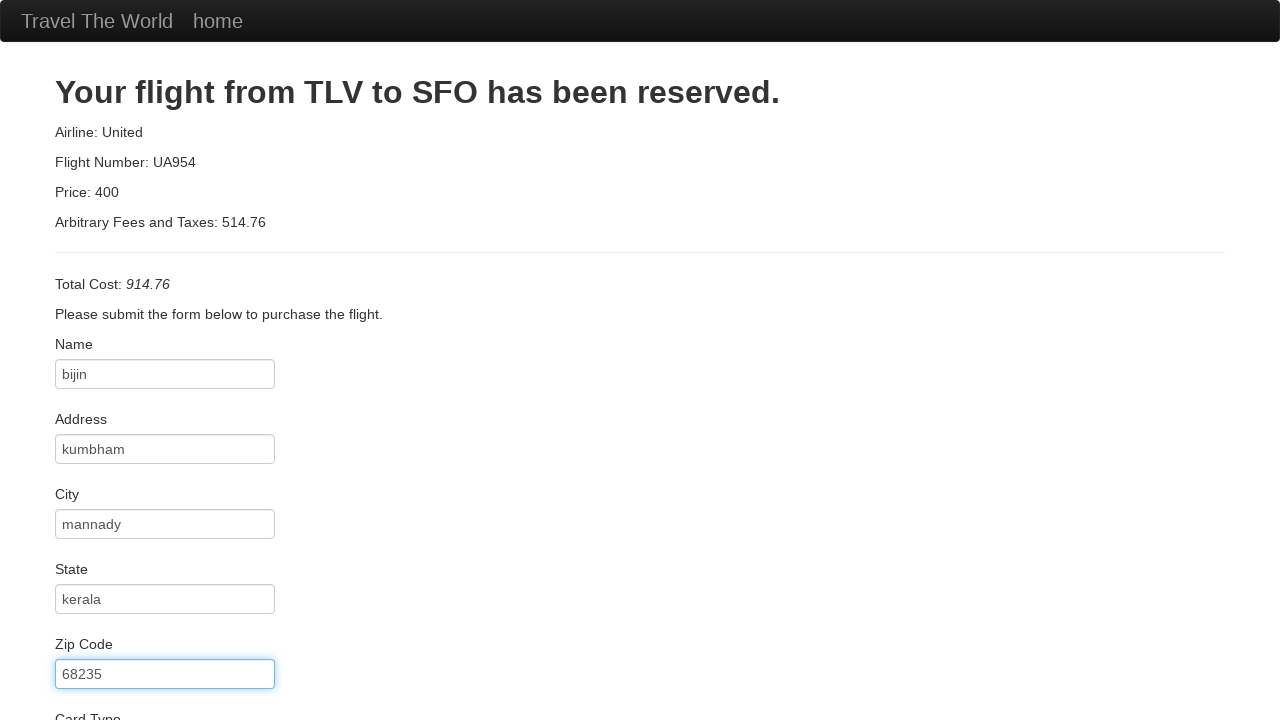

Entered credit card number on input#creditCardNumber
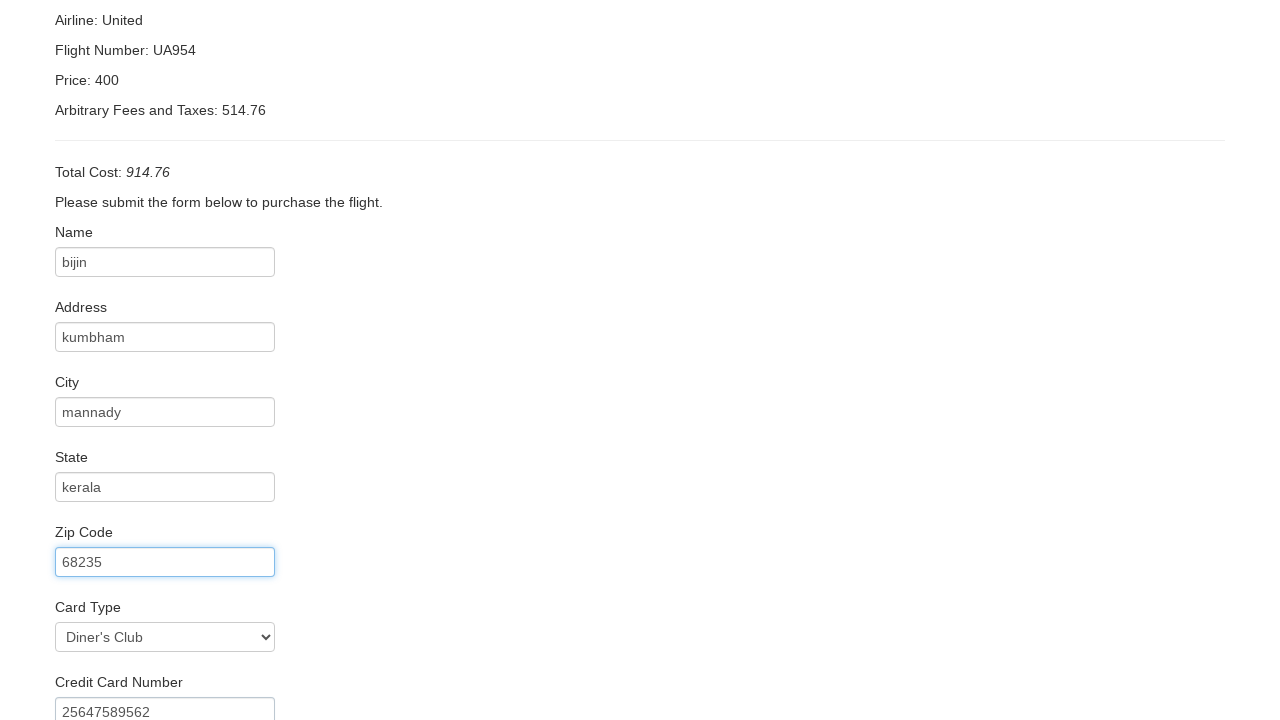

Entered credit card month '4' on input#creditCardMonth
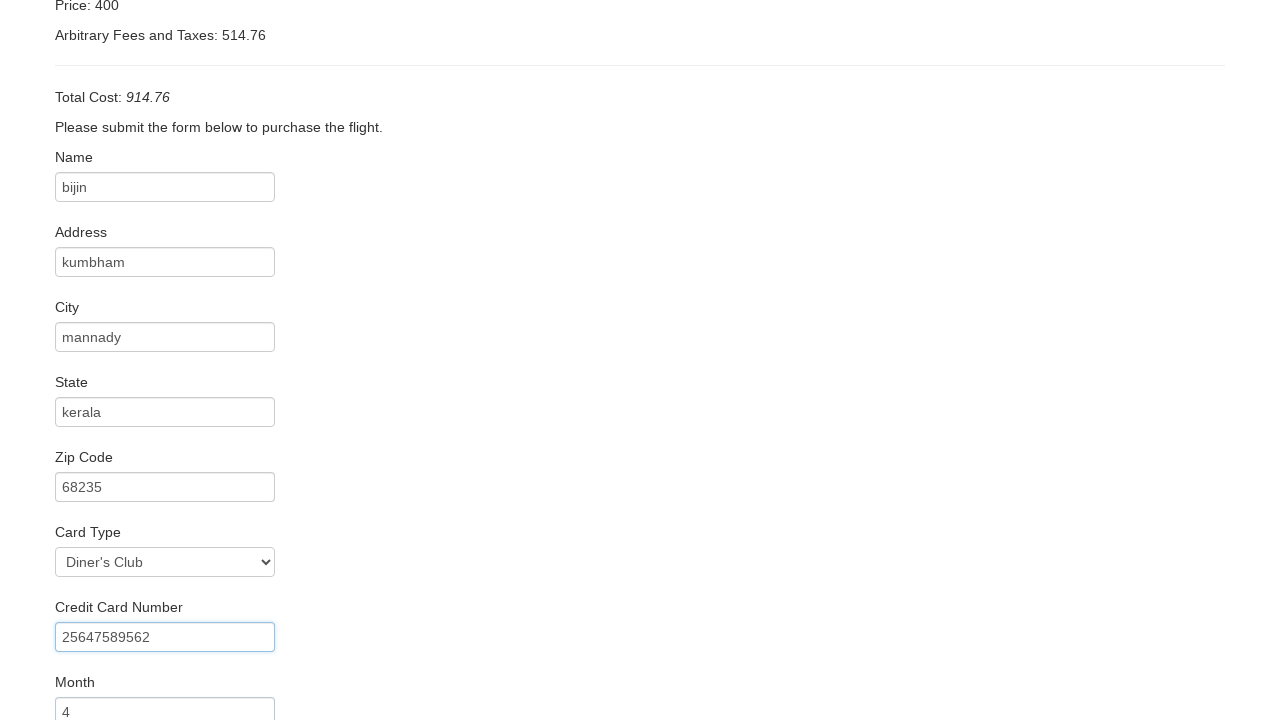

Entered credit card year '2022' on (//input[@type='text'])[8]
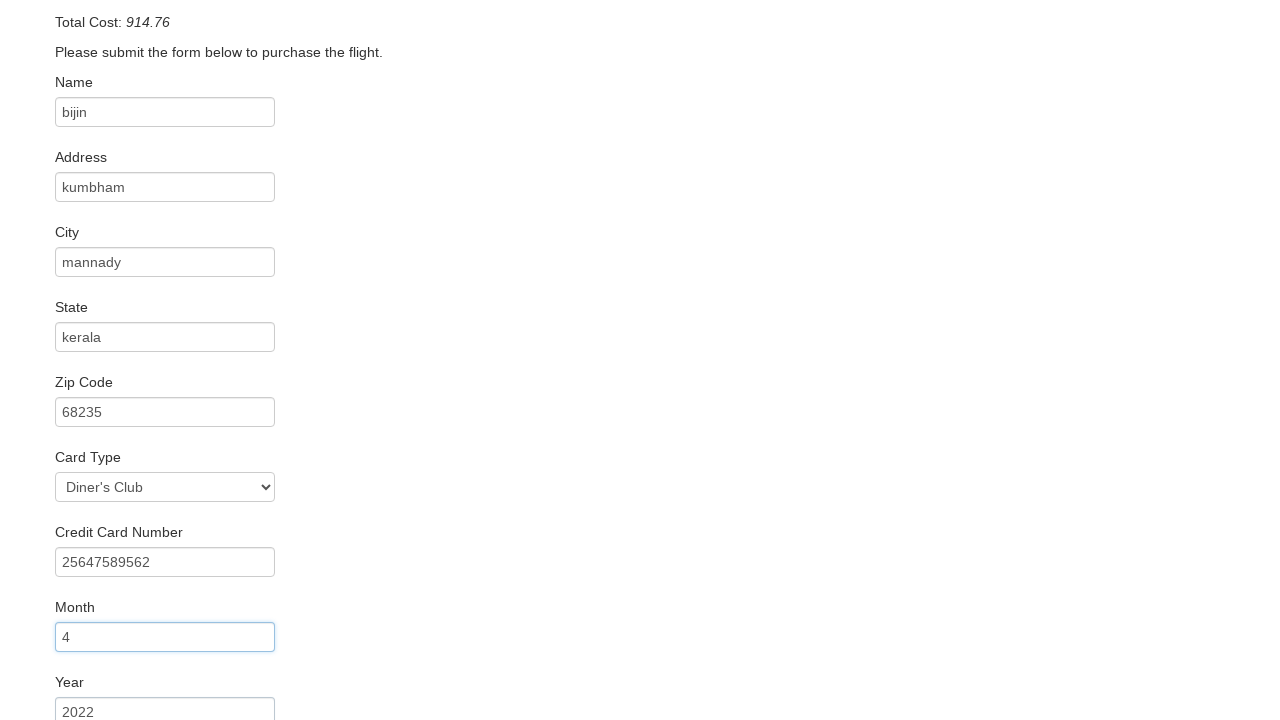

Entered name on card 'bijin mathew' on (//input[@type='text'])[9]
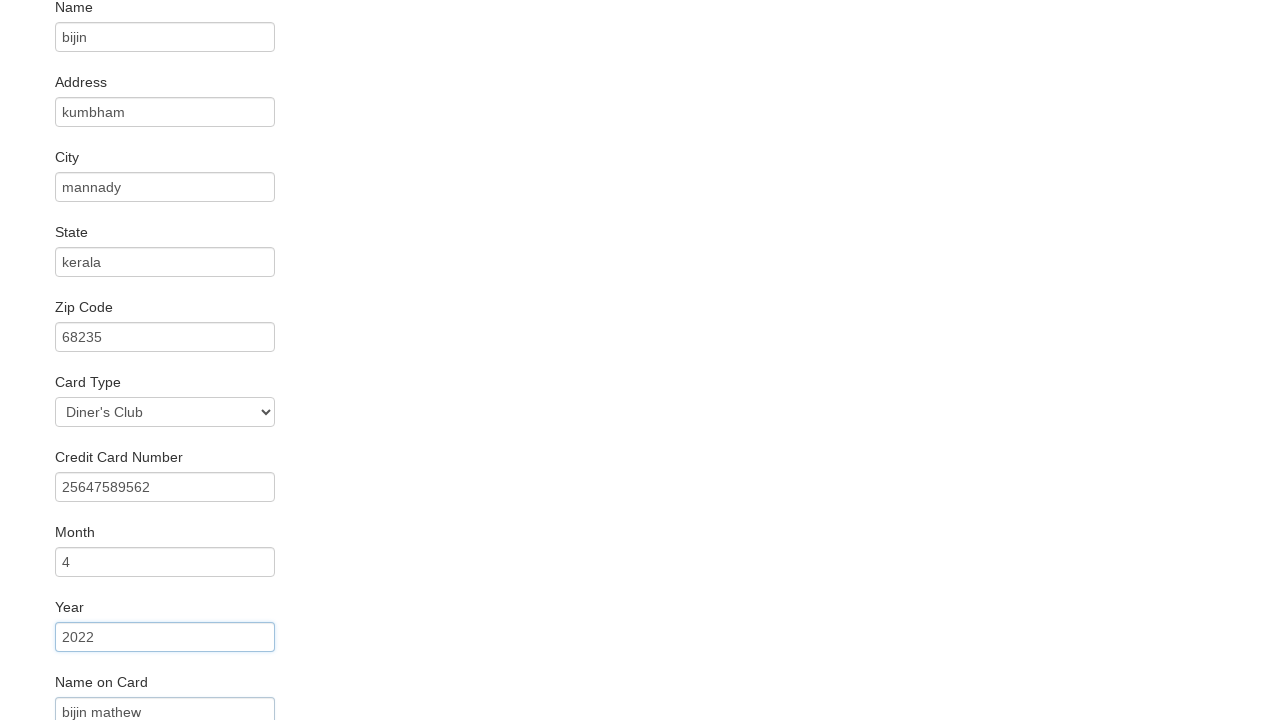

Checked 'Remember me' checkbox at (62, 656) on input[type='checkbox']
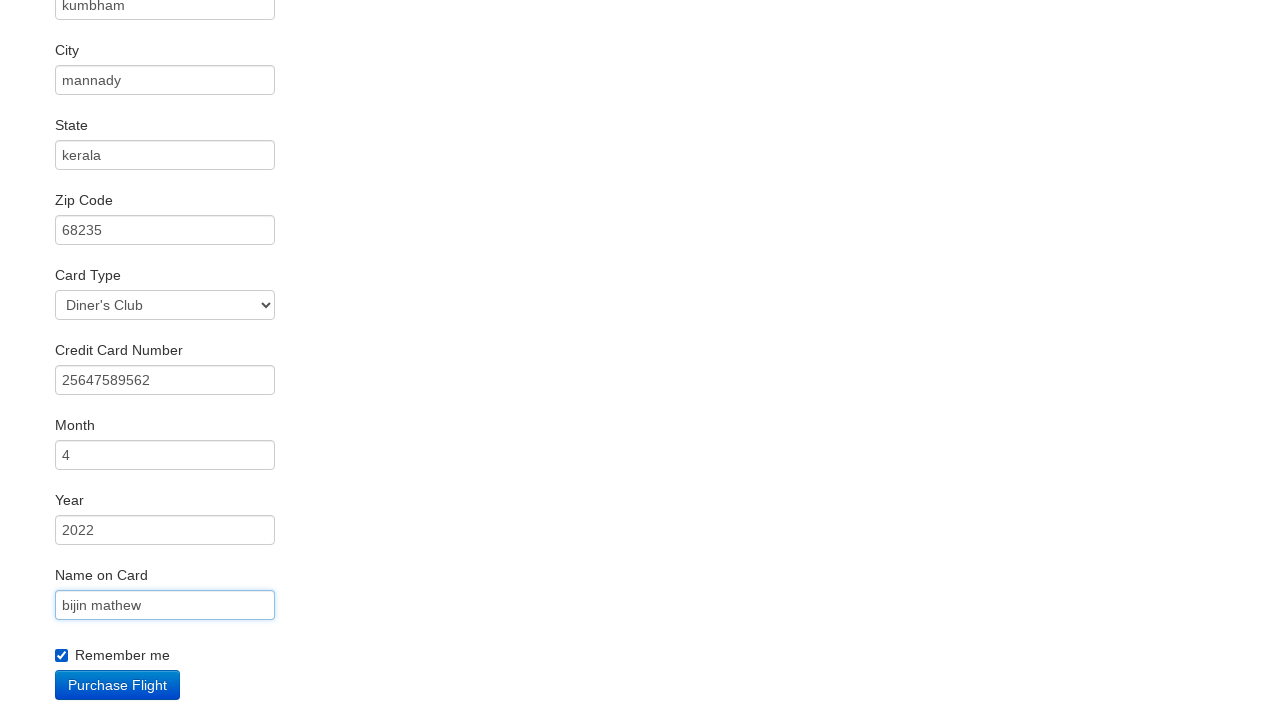

Clicked Purchase Flight button to complete booking at (118, 685) on input.btn.btn-primary
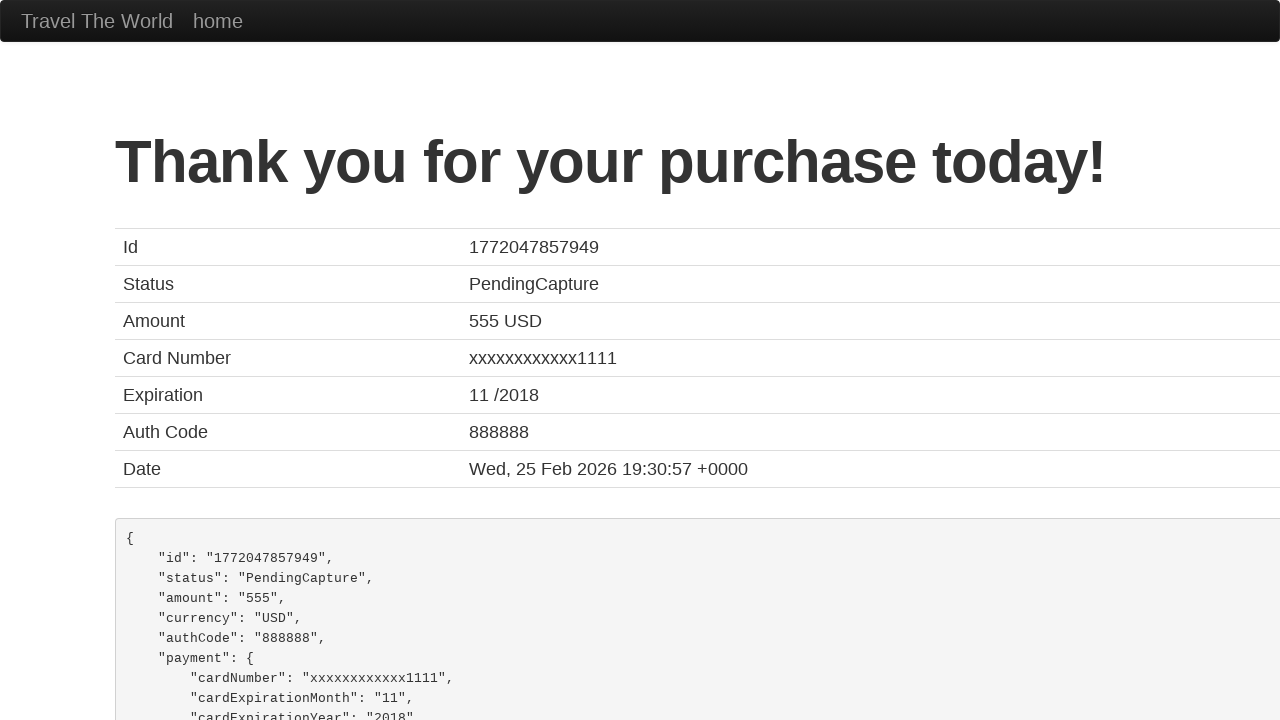

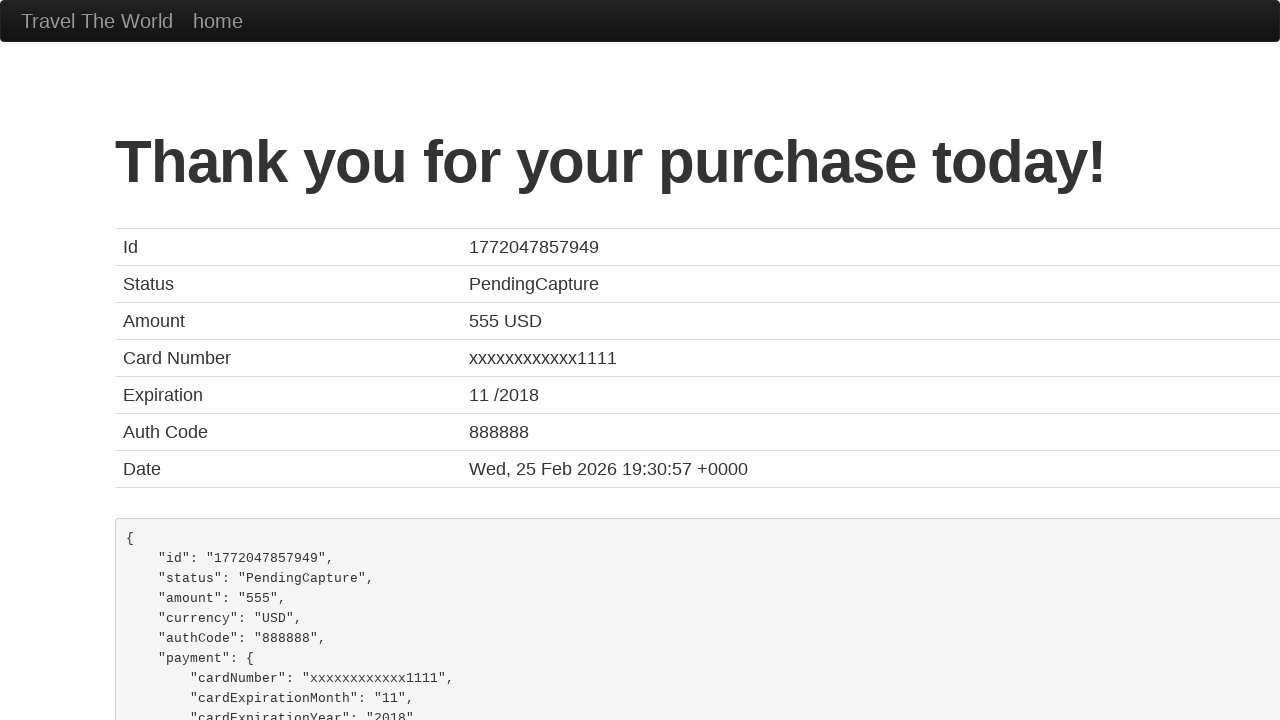